Tests a page with delayed element visibility by waiting for a button to become clickable, clicking it, and verifying a success message appears.

Starting URL: http://suninjuly.github.io/wait2.html

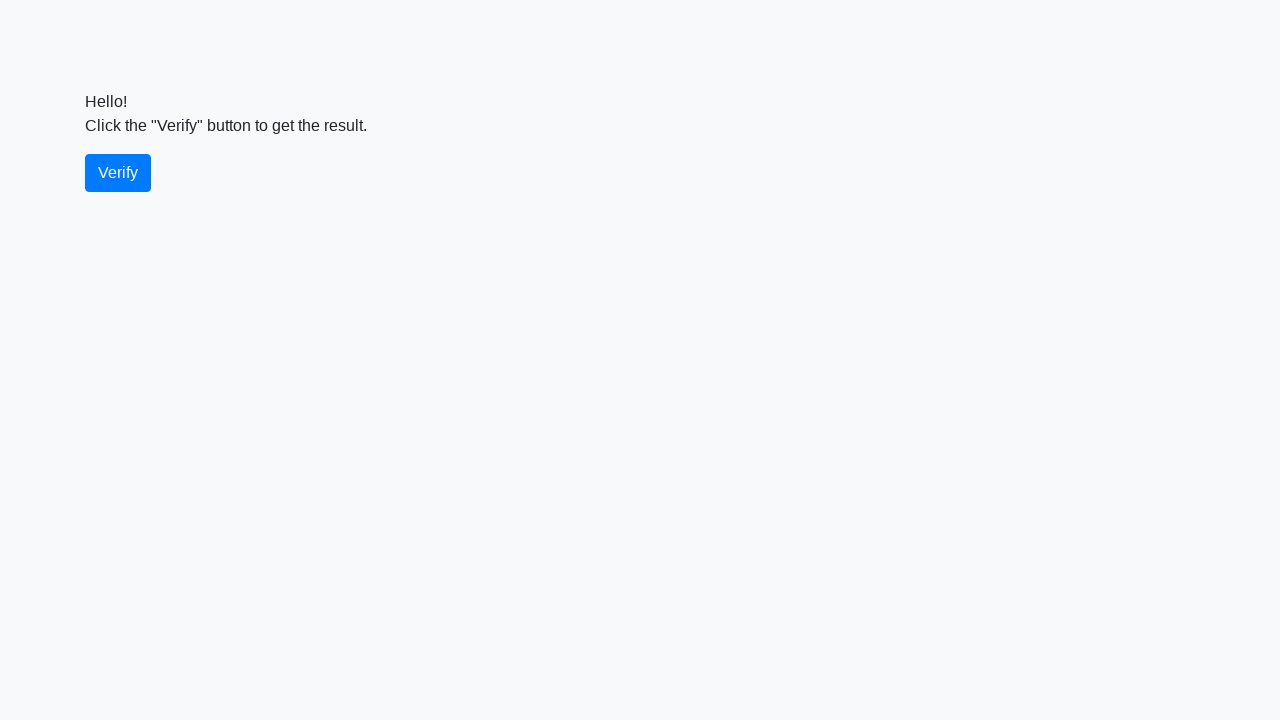

Waited for verify button to become visible
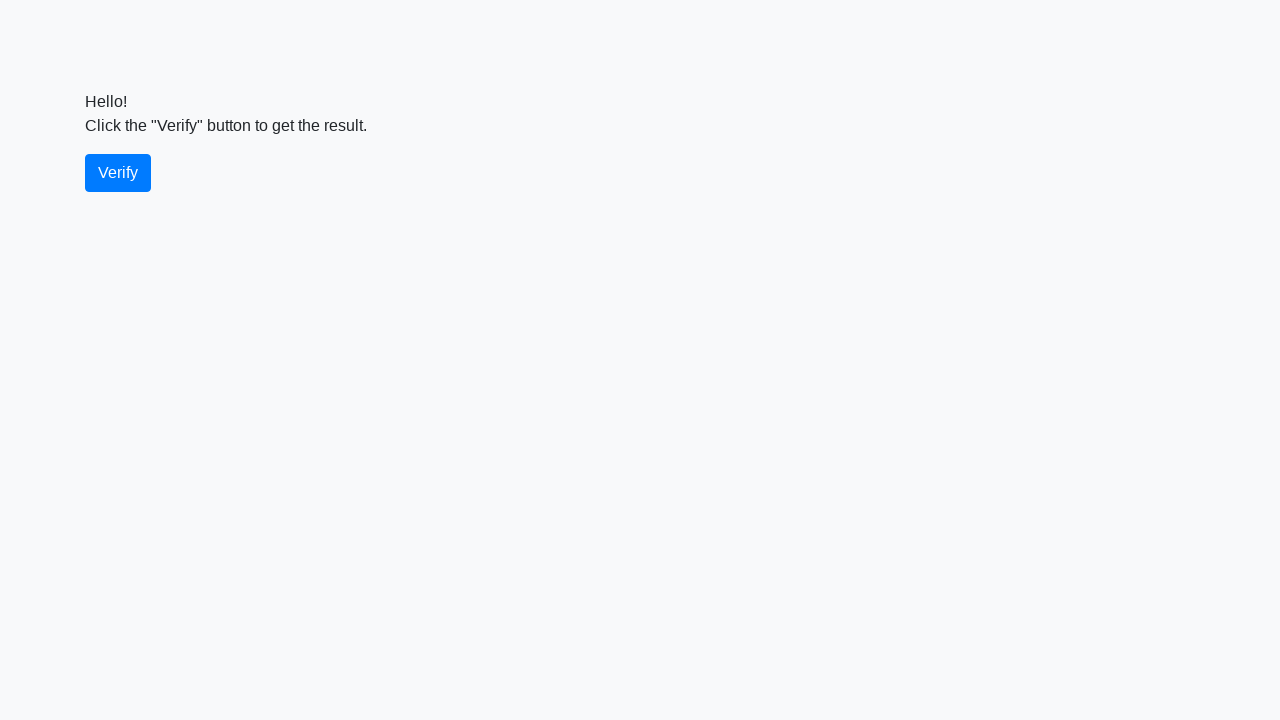

Clicked the verify button at (118, 173) on #verify
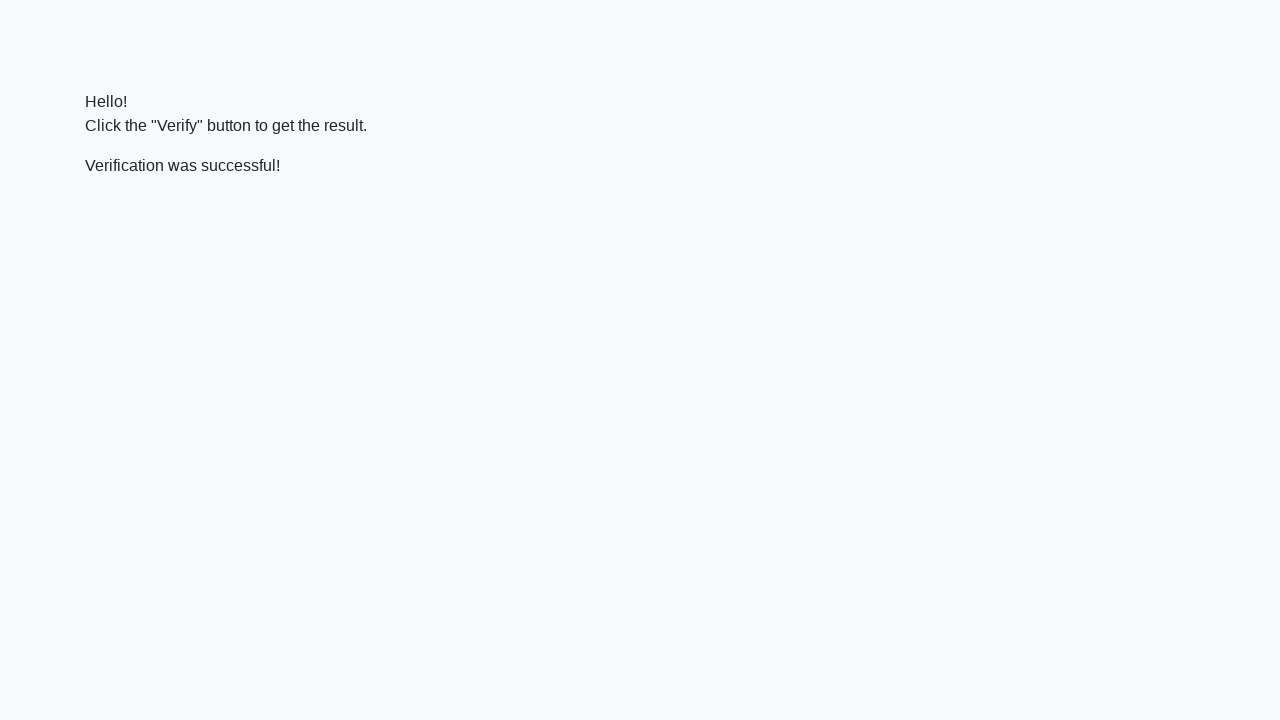

Success message element appeared
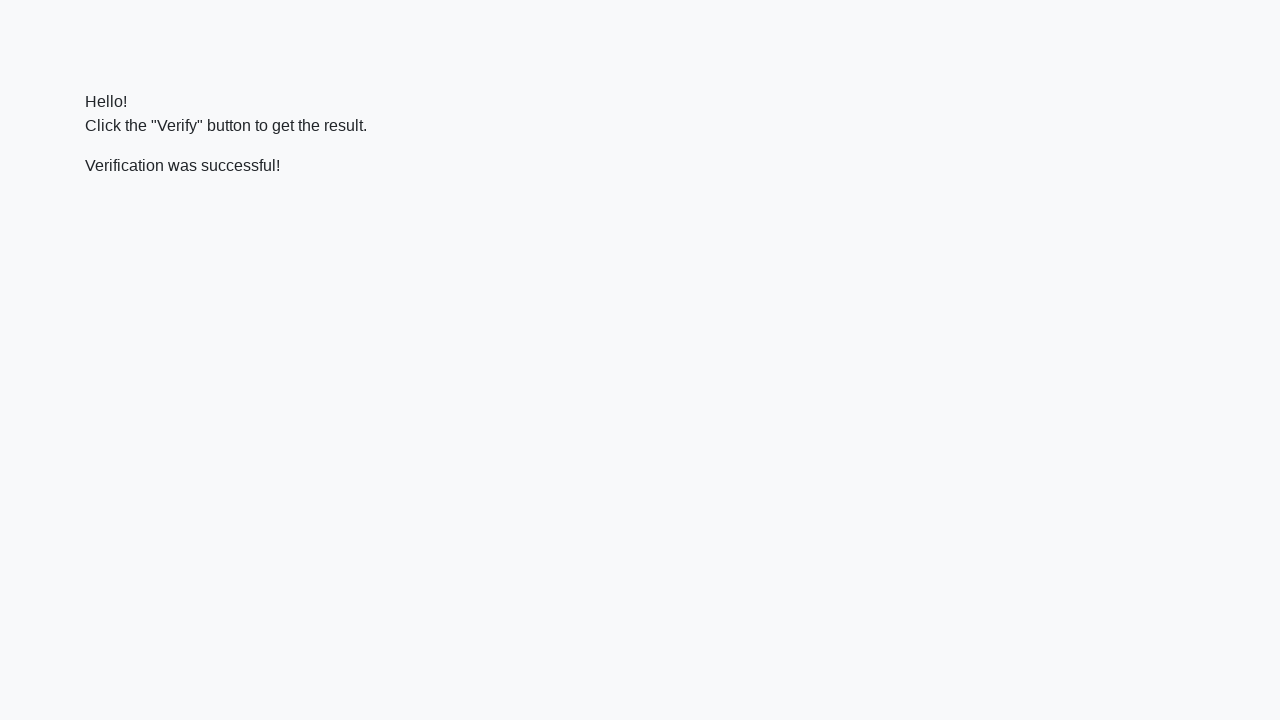

Retrieved success message text: 'Verification was successful!'
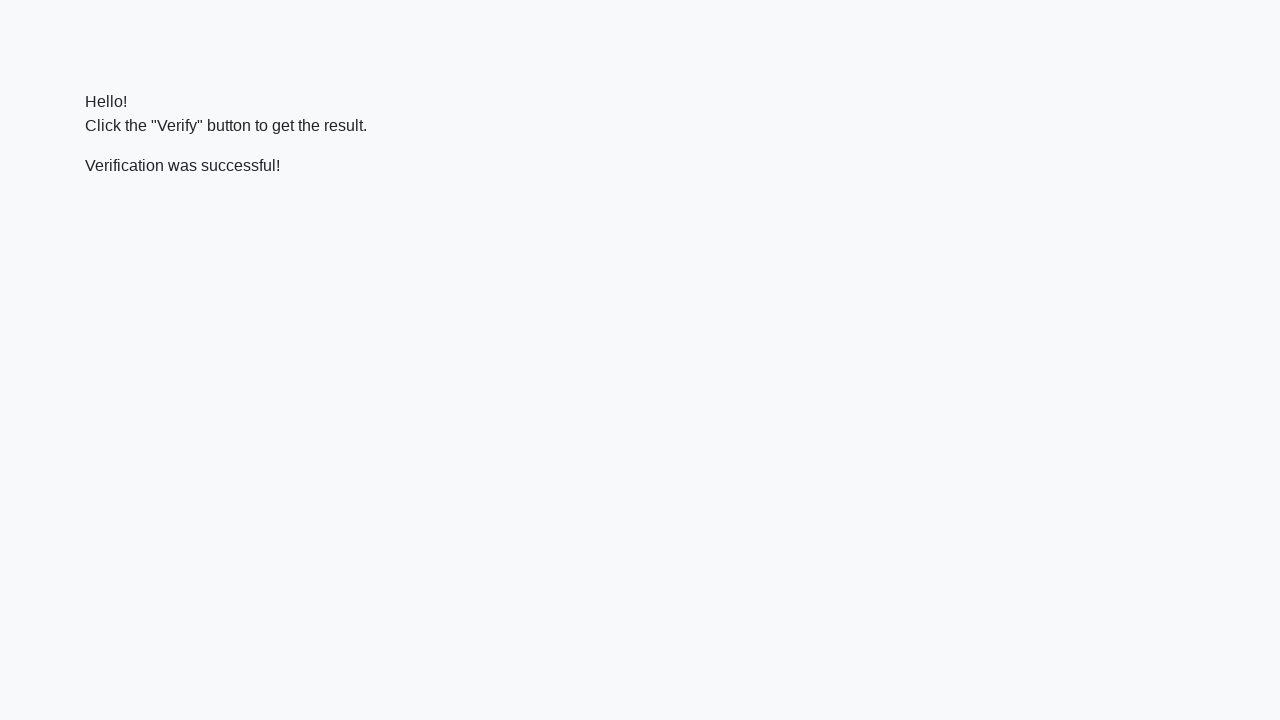

Verified that 'successful' text is present in the message
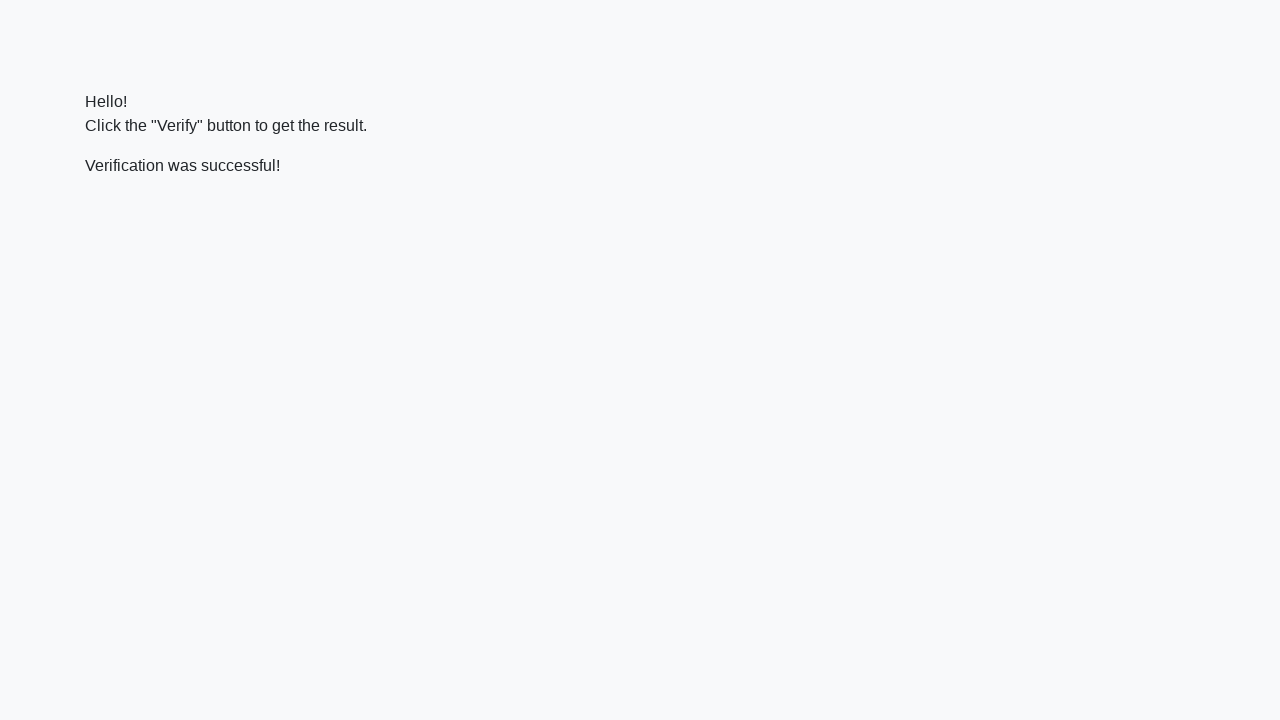

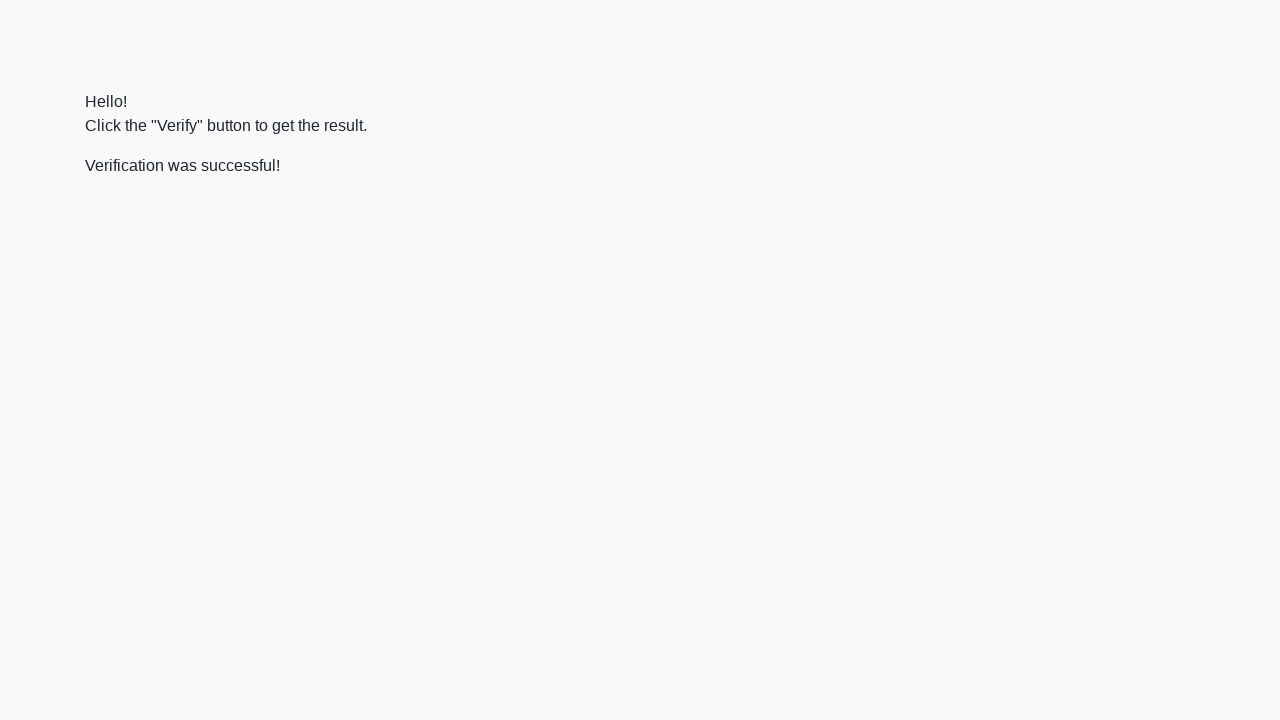